Tests adding a review by clicking the add review button, filling in review text, and submitting

Starting URL: https://forme-app.vercel.app/Review

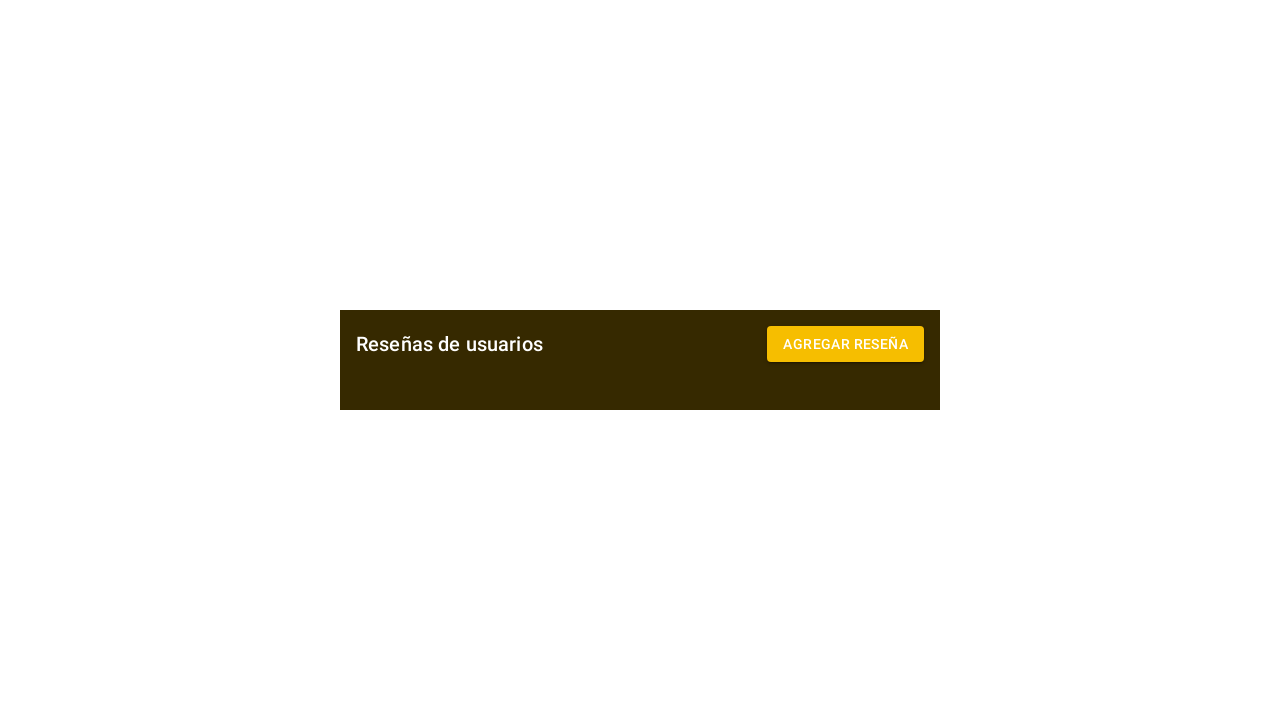

Clicked add review button at (846, 344) on #sel-button
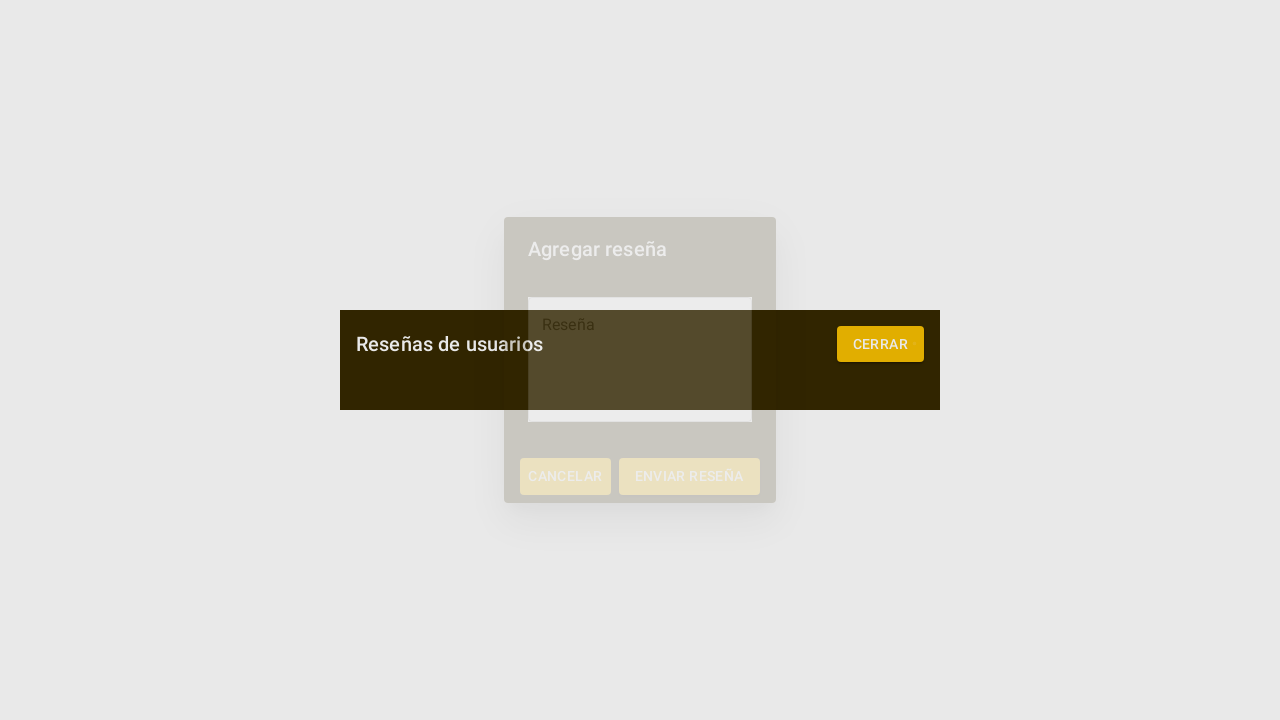

Filled review text field with test review on #sel-rese
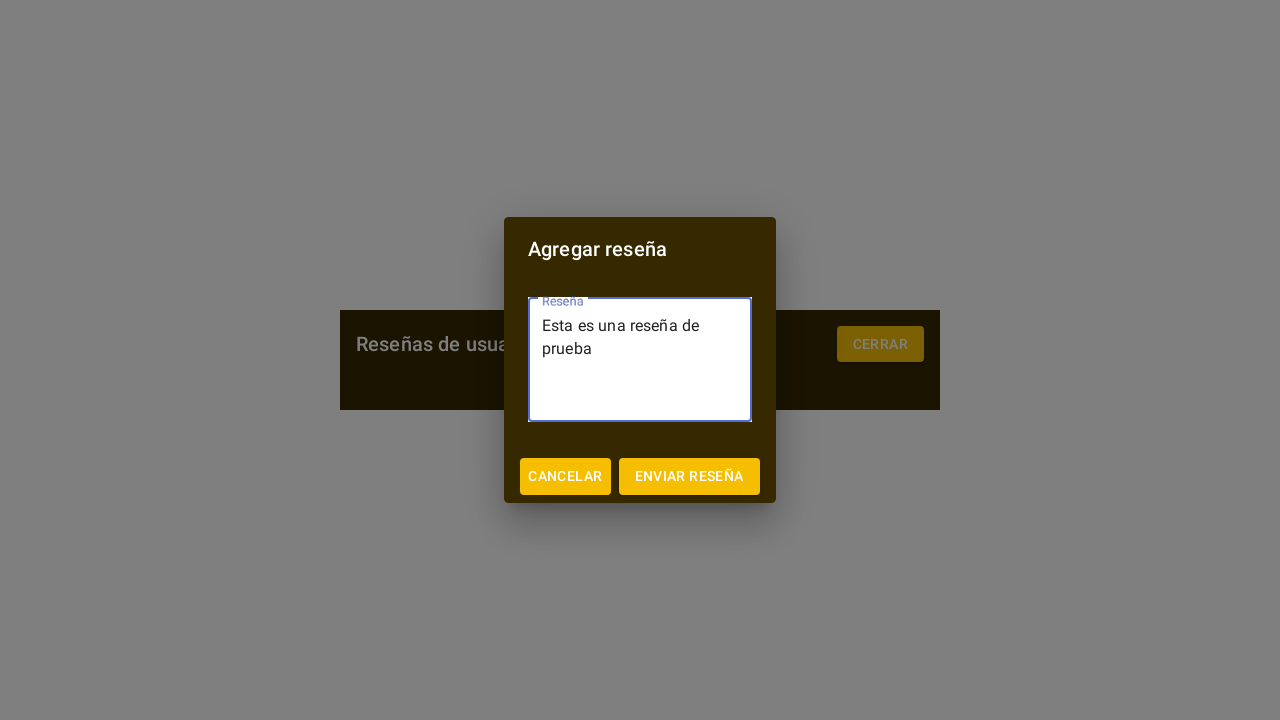

Clicked send review button at (689, 476) on #enviar-reseña
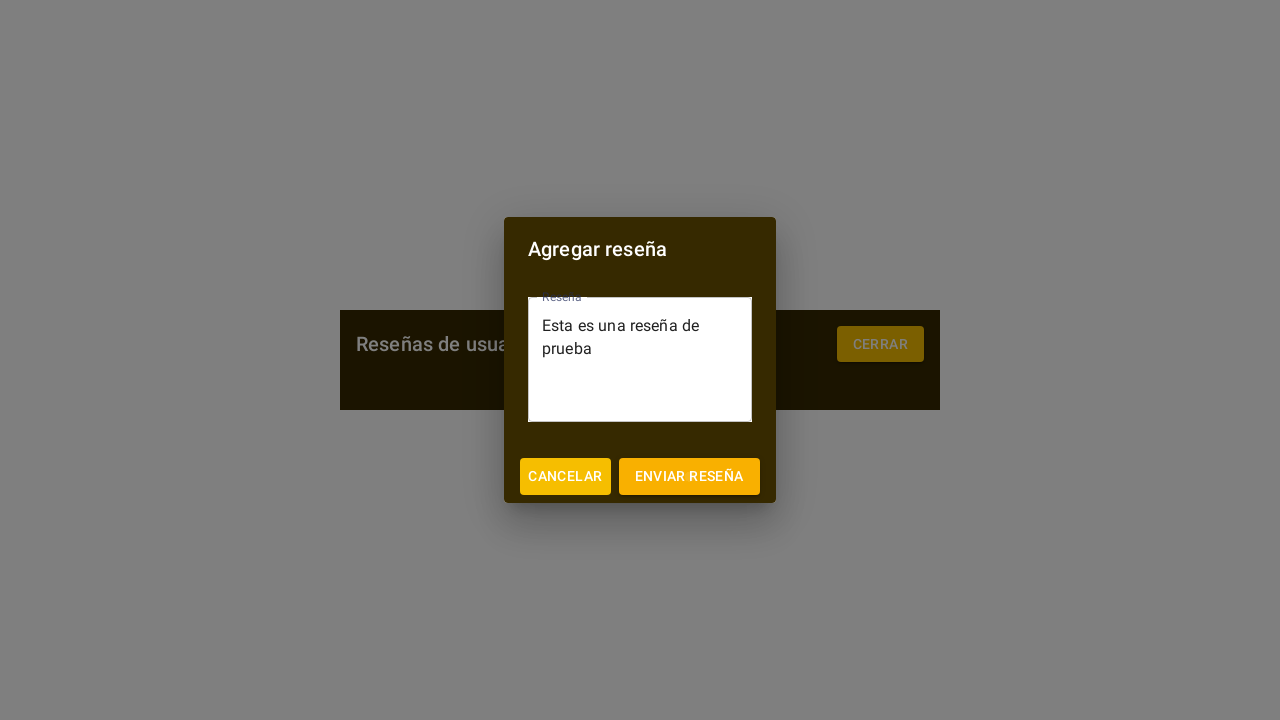

Clicked submit button to submit review at (689, 476) on button:has-text('Enviar reseña')
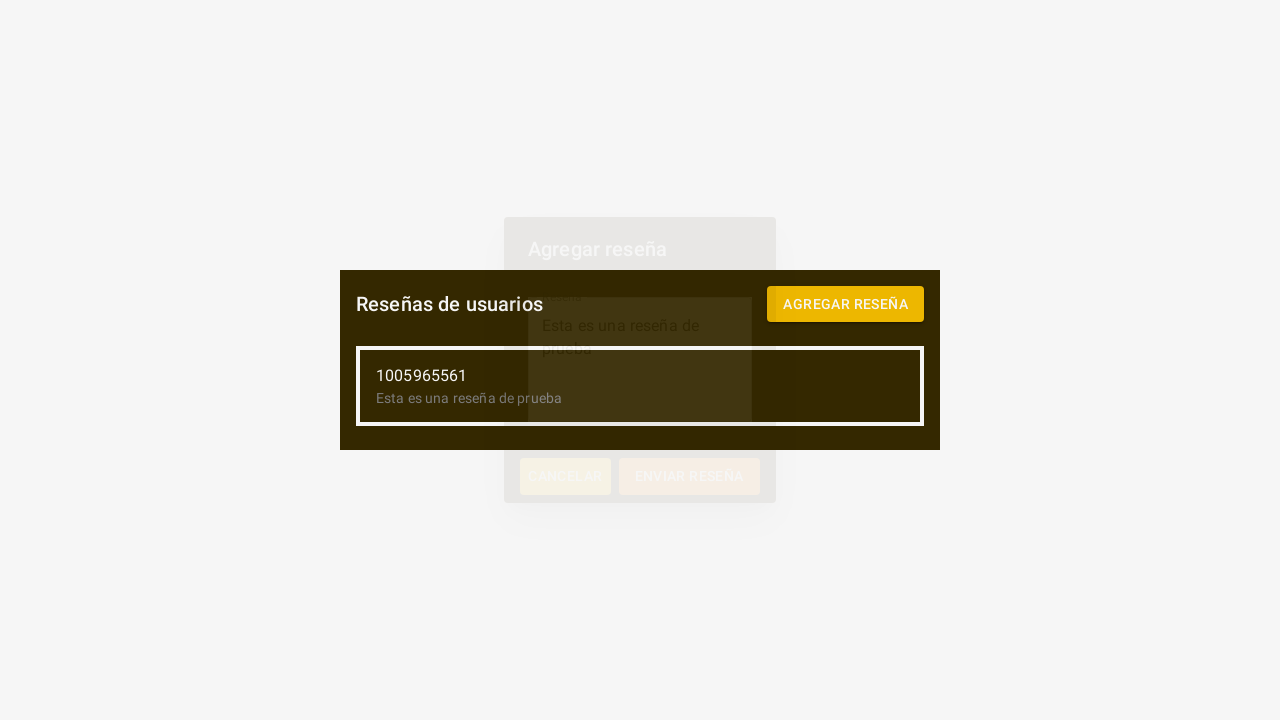

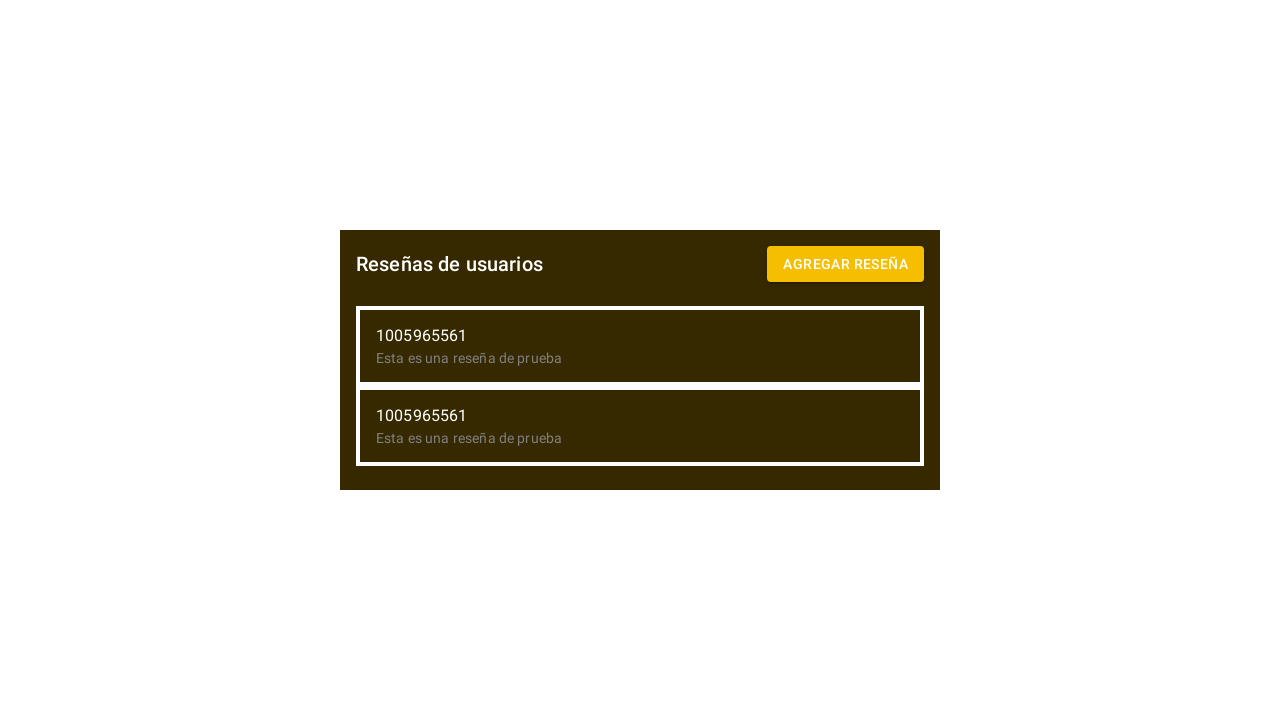